Tests dynamic element appearance by clicking a button and waiting for a paragraph element to appear with specific text

Starting URL: https://testeroprogramowania.github.io/selenium/wait2.html

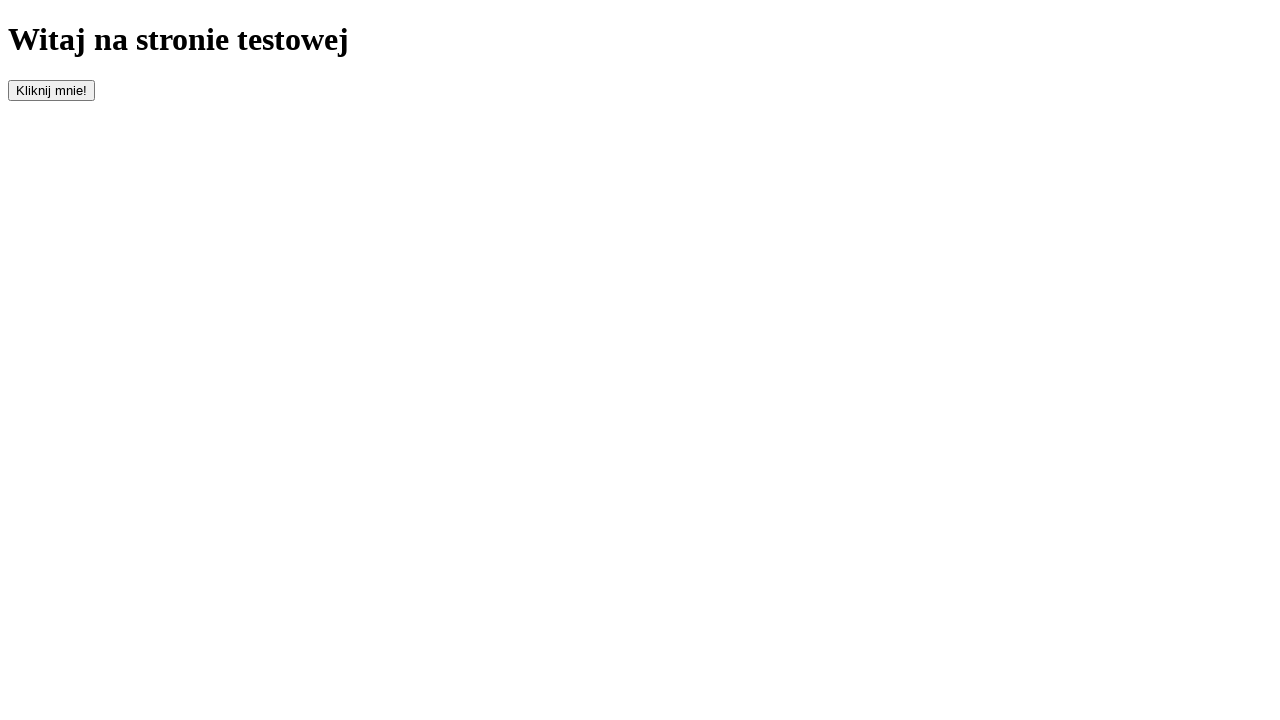

Clicked the button with id 'clickOnMe' to trigger element appearance at (52, 90) on #clickOnMe
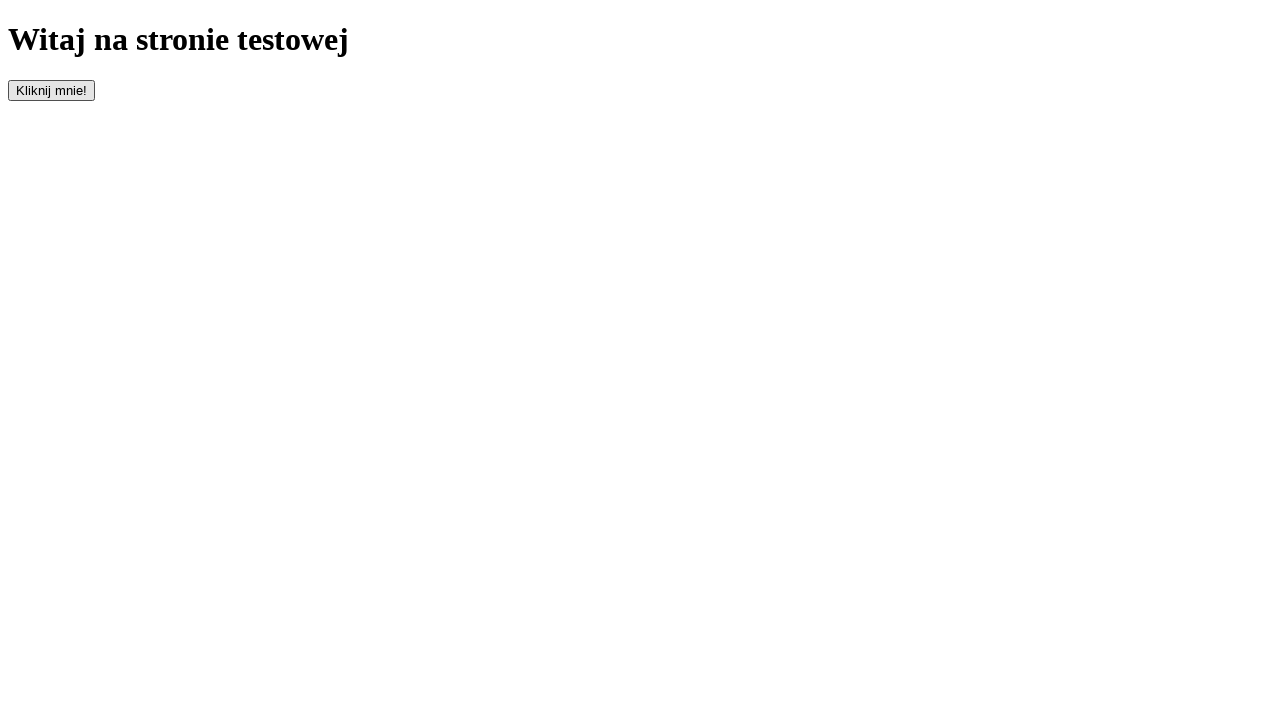

Waited for paragraph element to appear
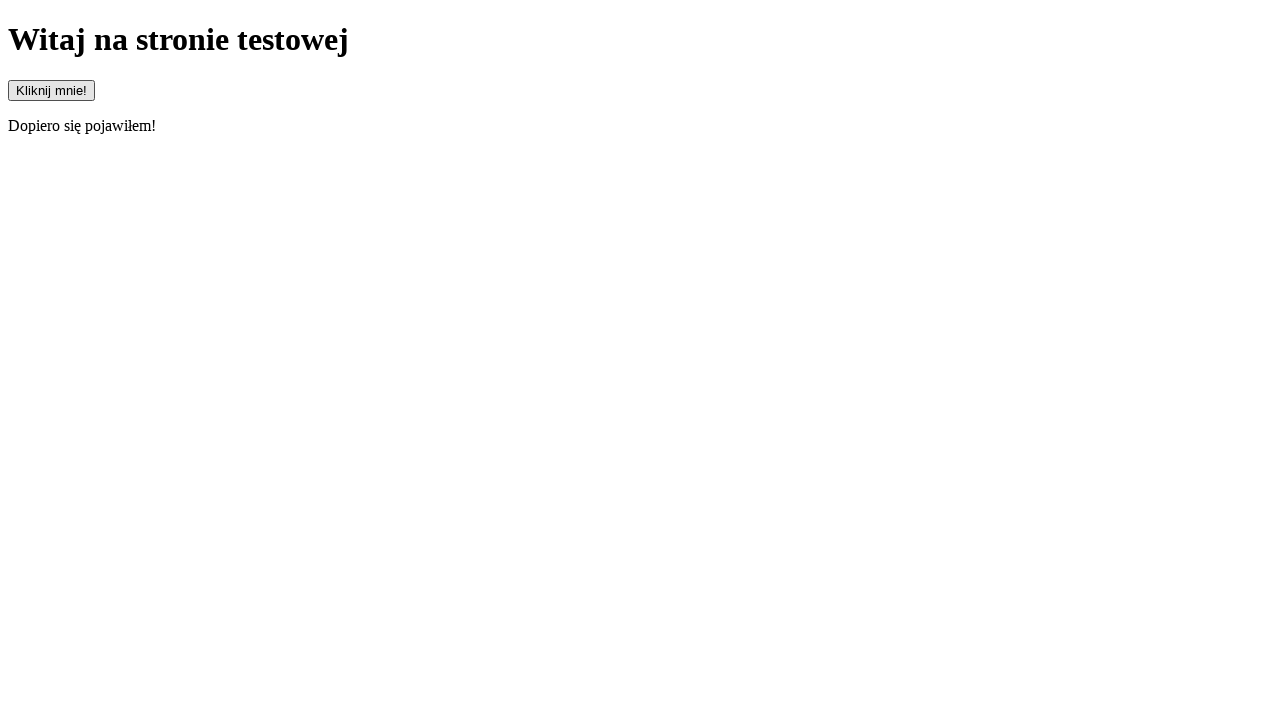

Retrieved text content from paragraph element
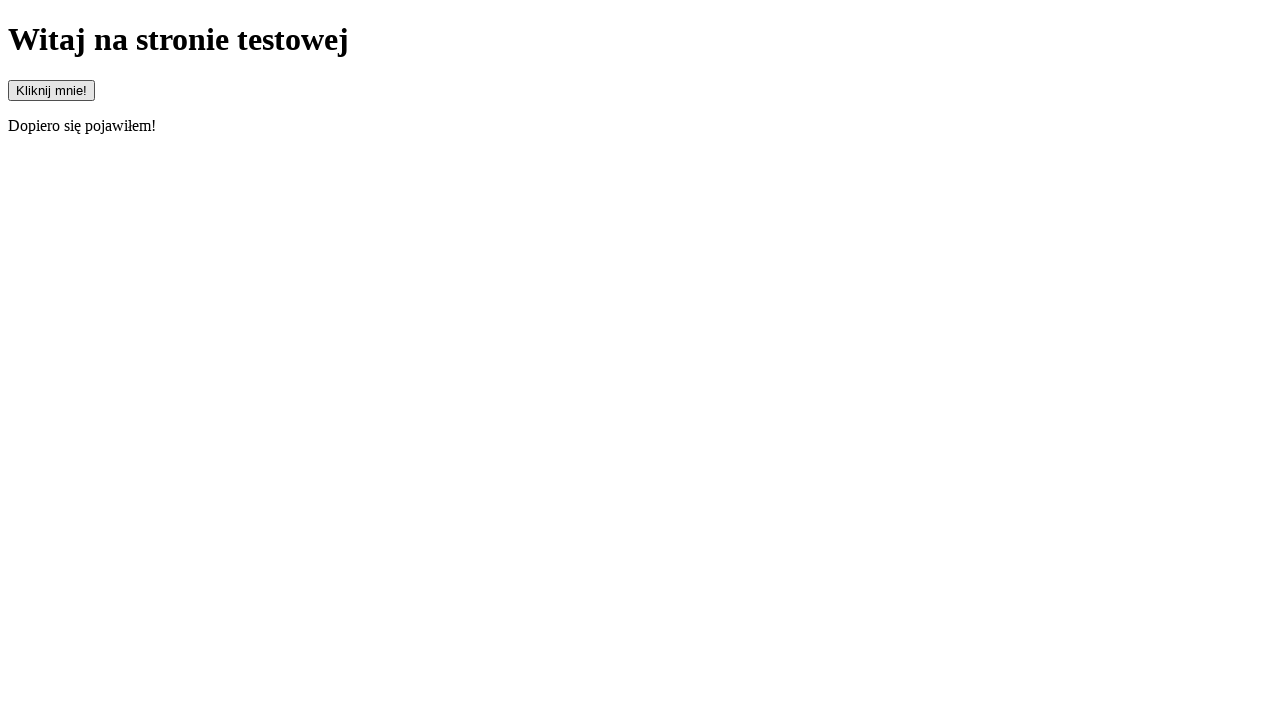

Assertion passed: paragraph contains expected text 'Dopiero się pojawiłem!'
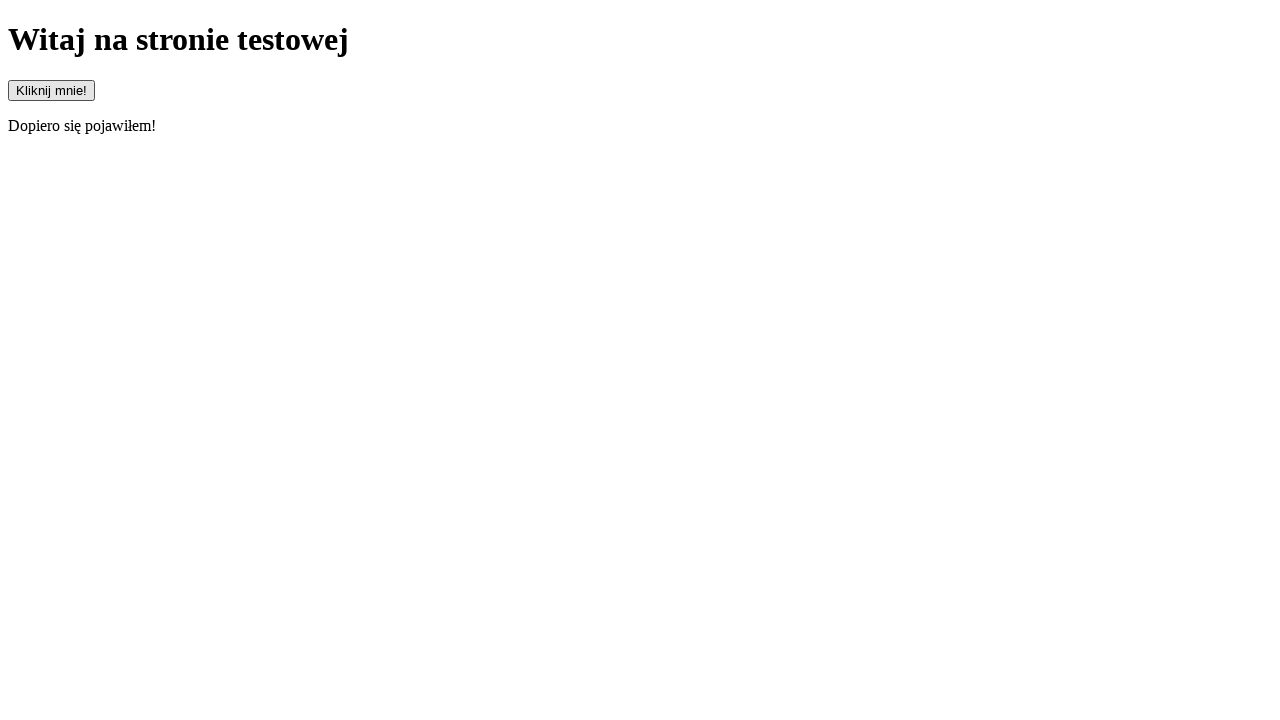

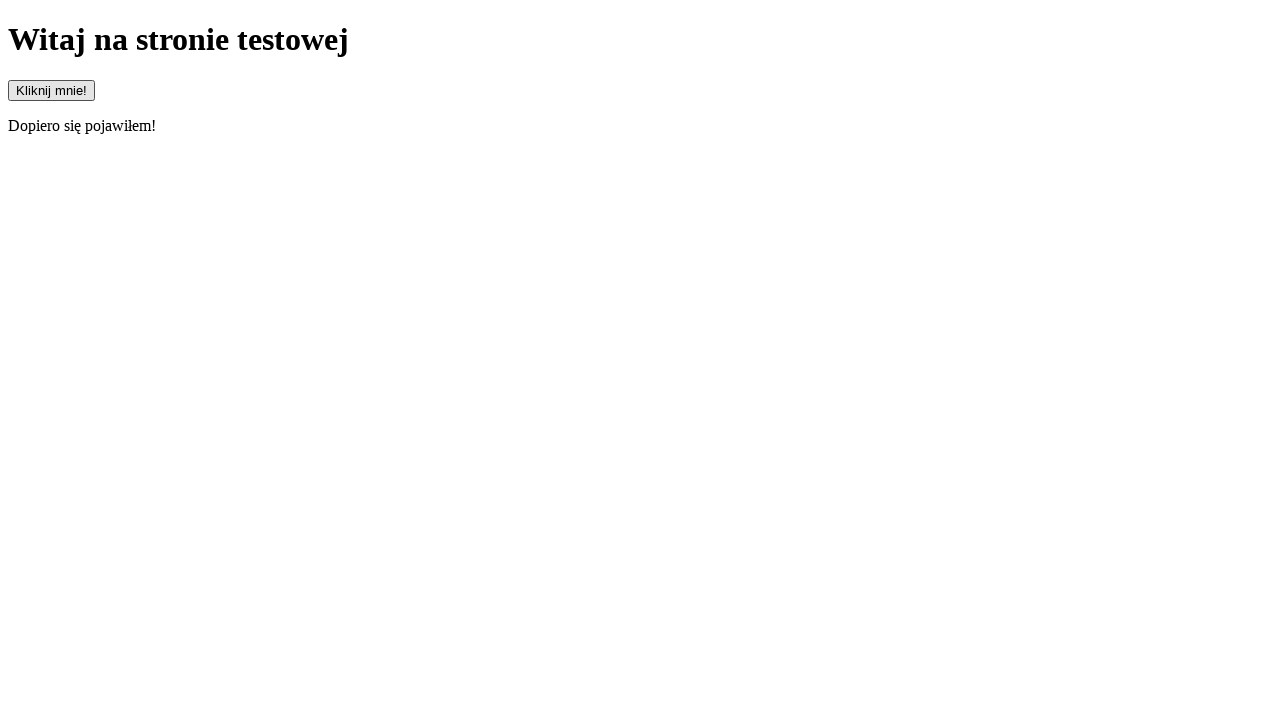